Tests multiple window handling by opening a new window, switching to it, verifying content, then closing it and returning to the main window

Starting URL: https://the-internet.herokuapp.com/windows

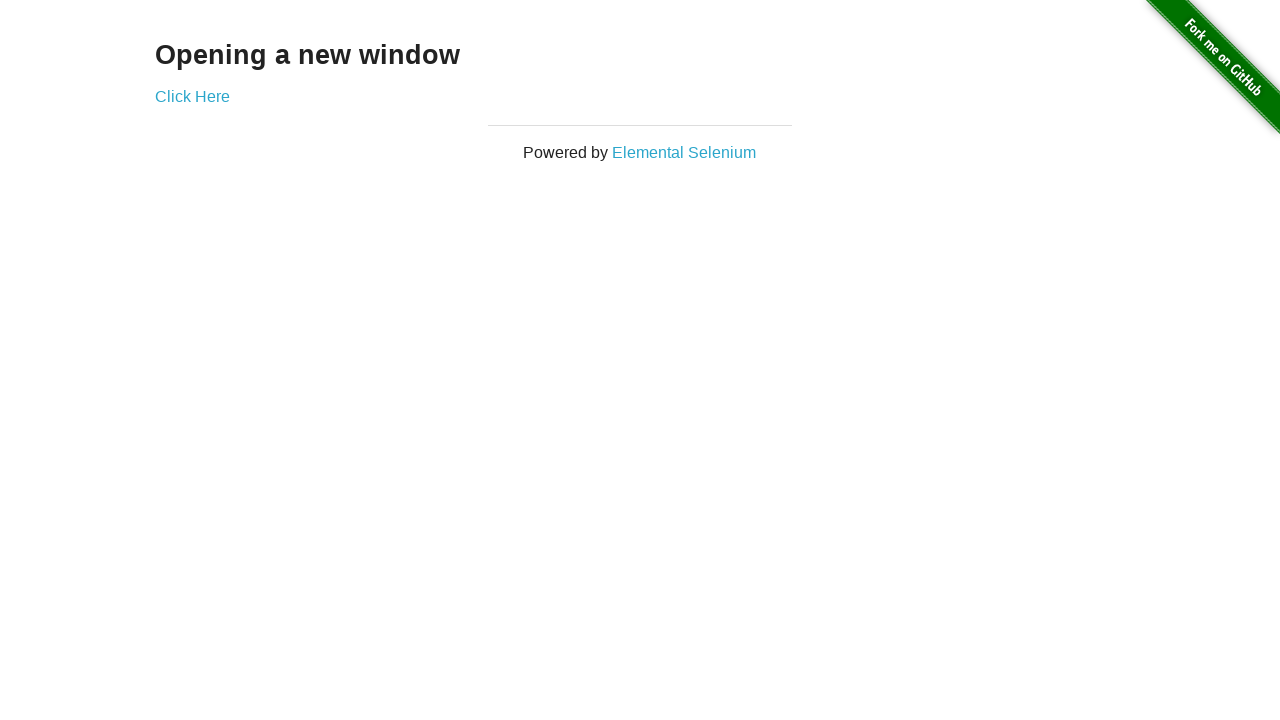

Clicked 'Click Here' link to open new window at (192, 96) on xpath=//a[contains(text(), 'Click Here')]
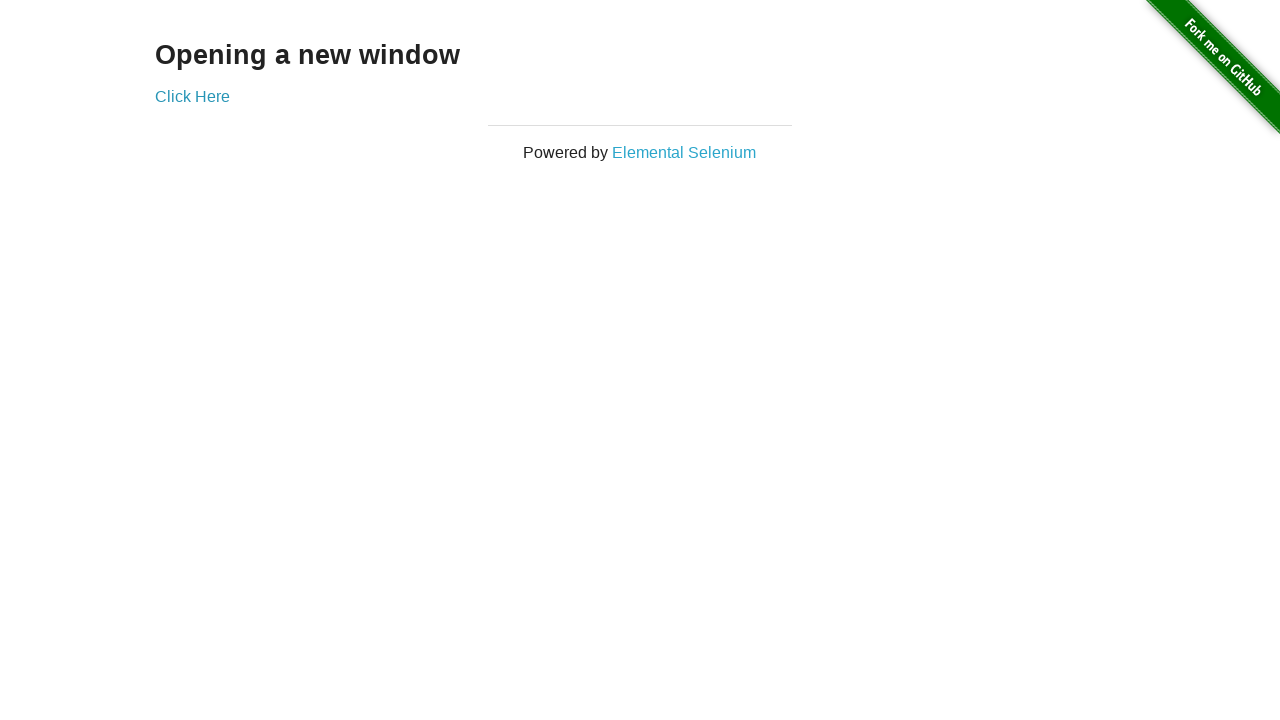

New window opened and captured
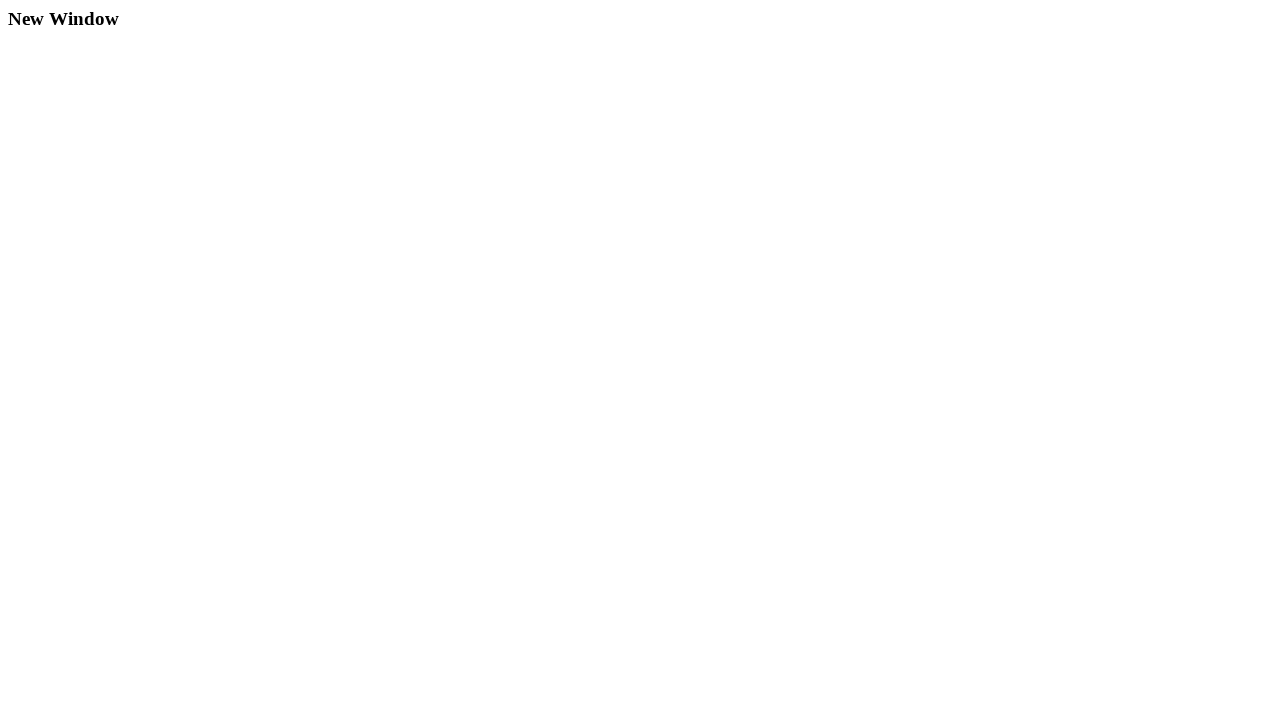

New window fully loaded
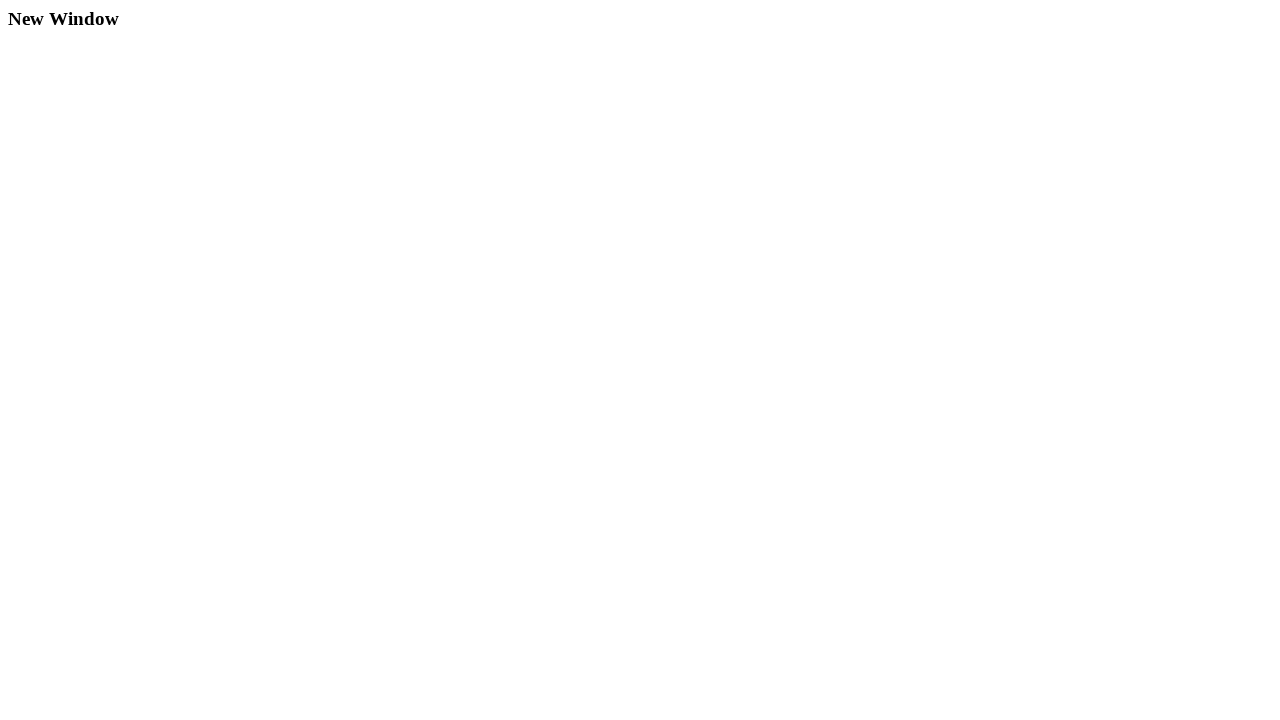

Verified 'New Window' heading in new window
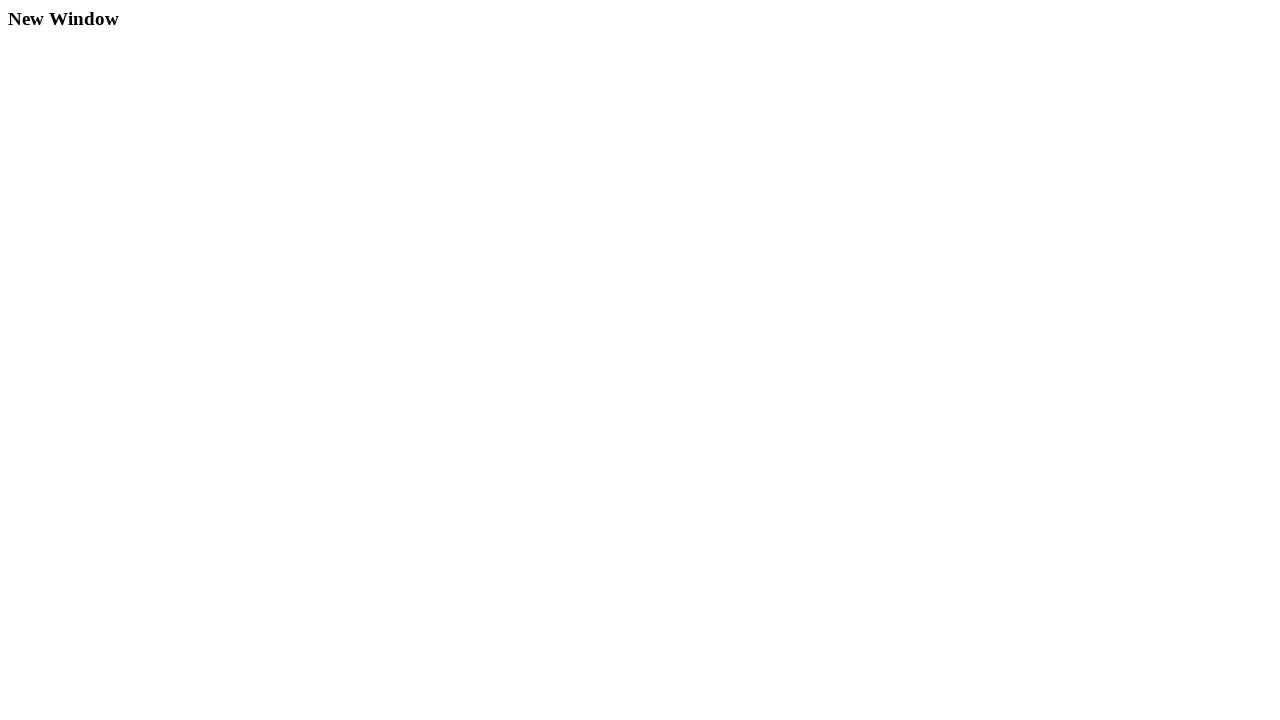

Closed new window
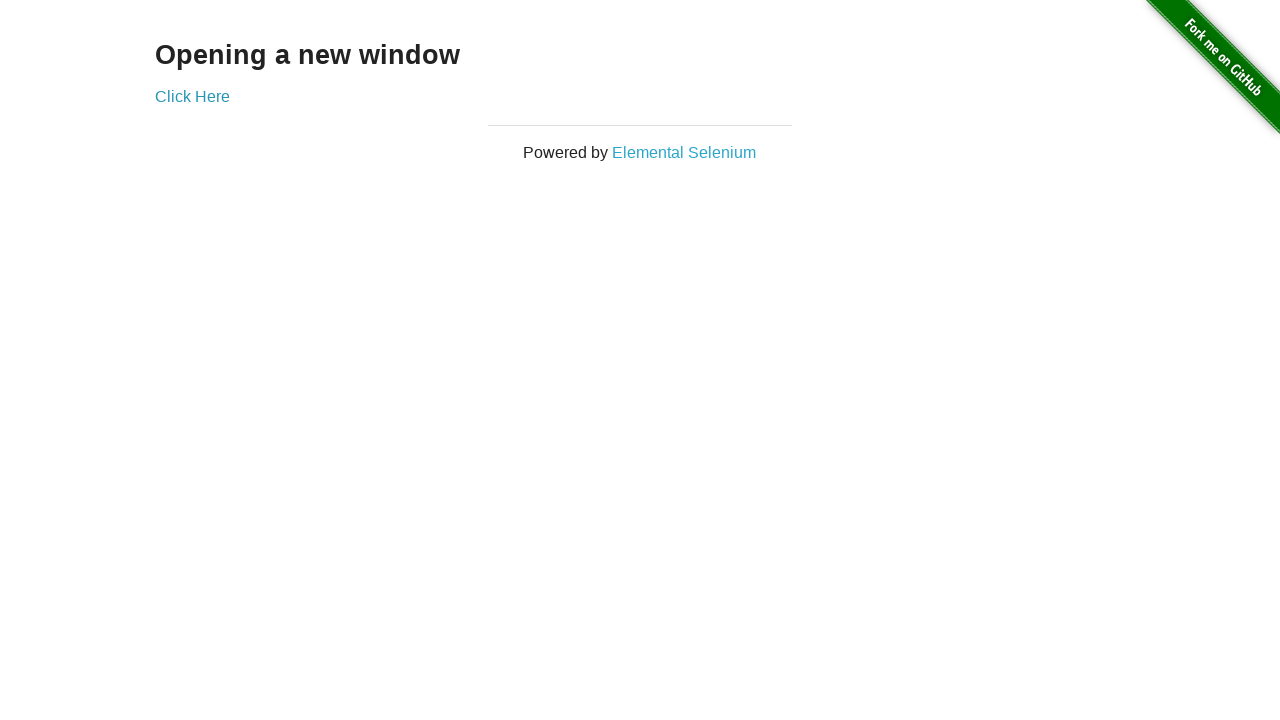

Verified main window still active and 'Click Here' link exists
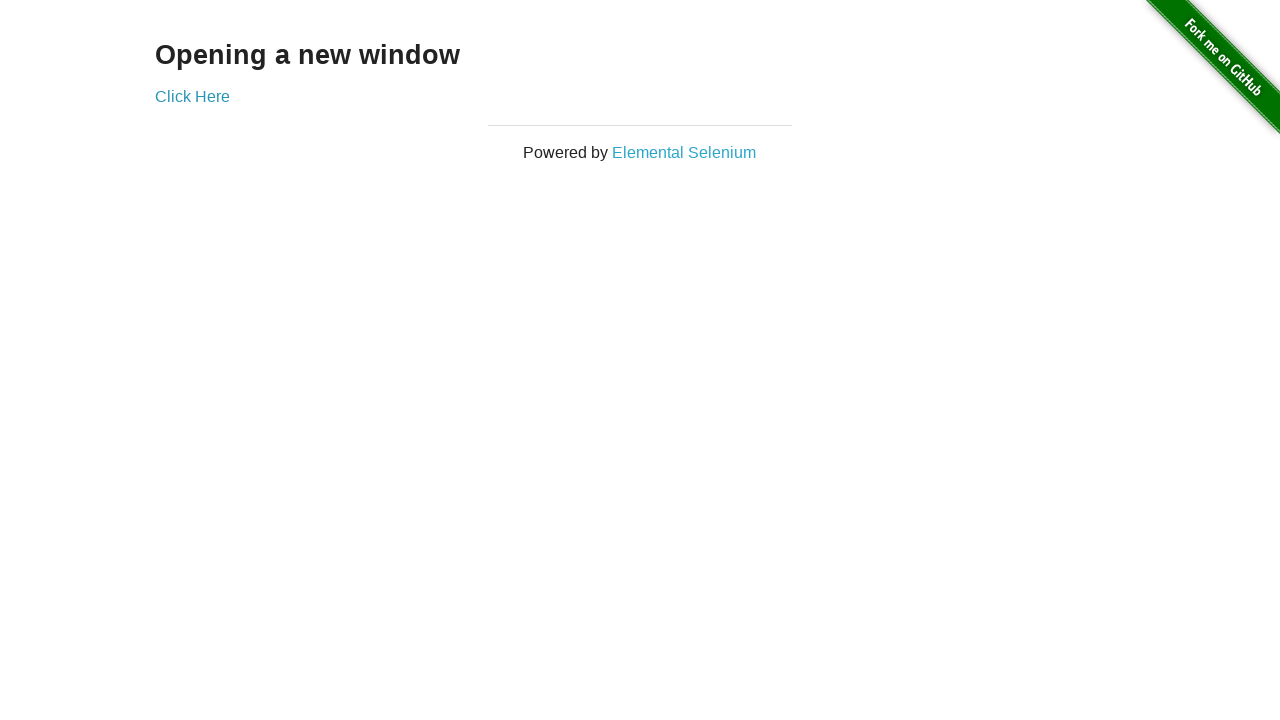

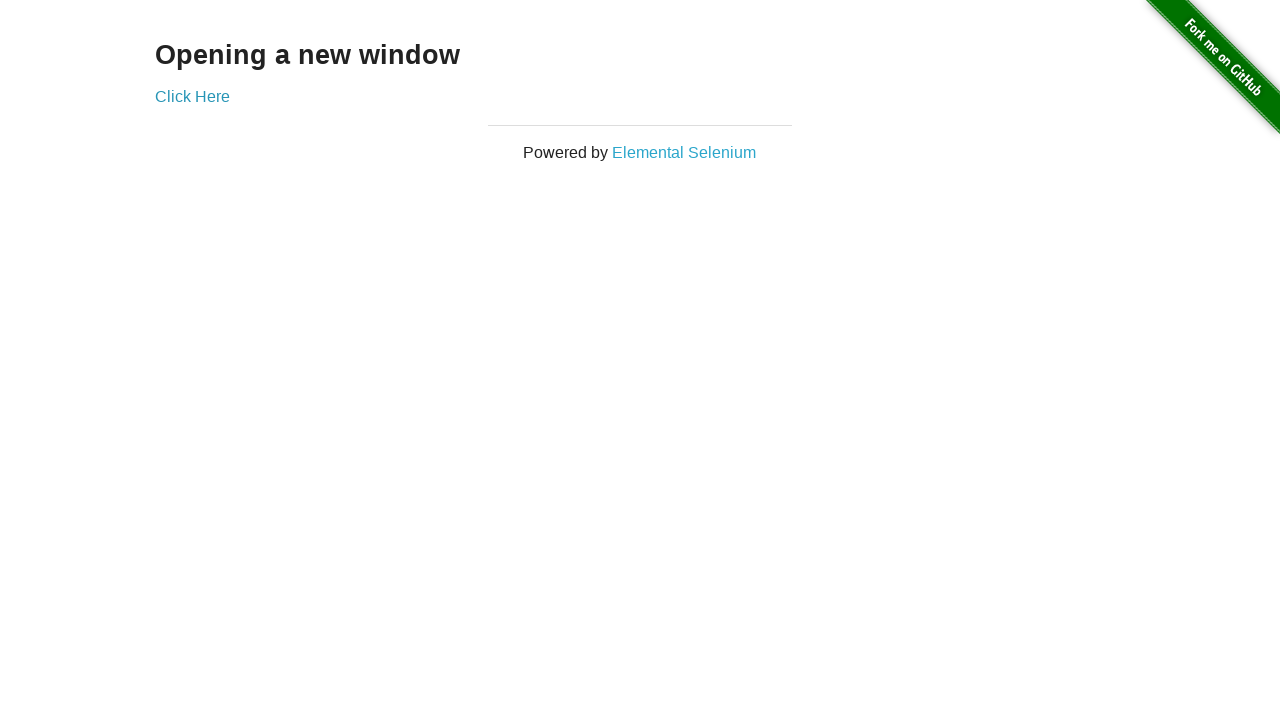